Navigates through navbar links opening them in new tabs, then fills out a contact form with name, email, subject and message fields

Starting URL: http://jovanovskilaboratory.com/

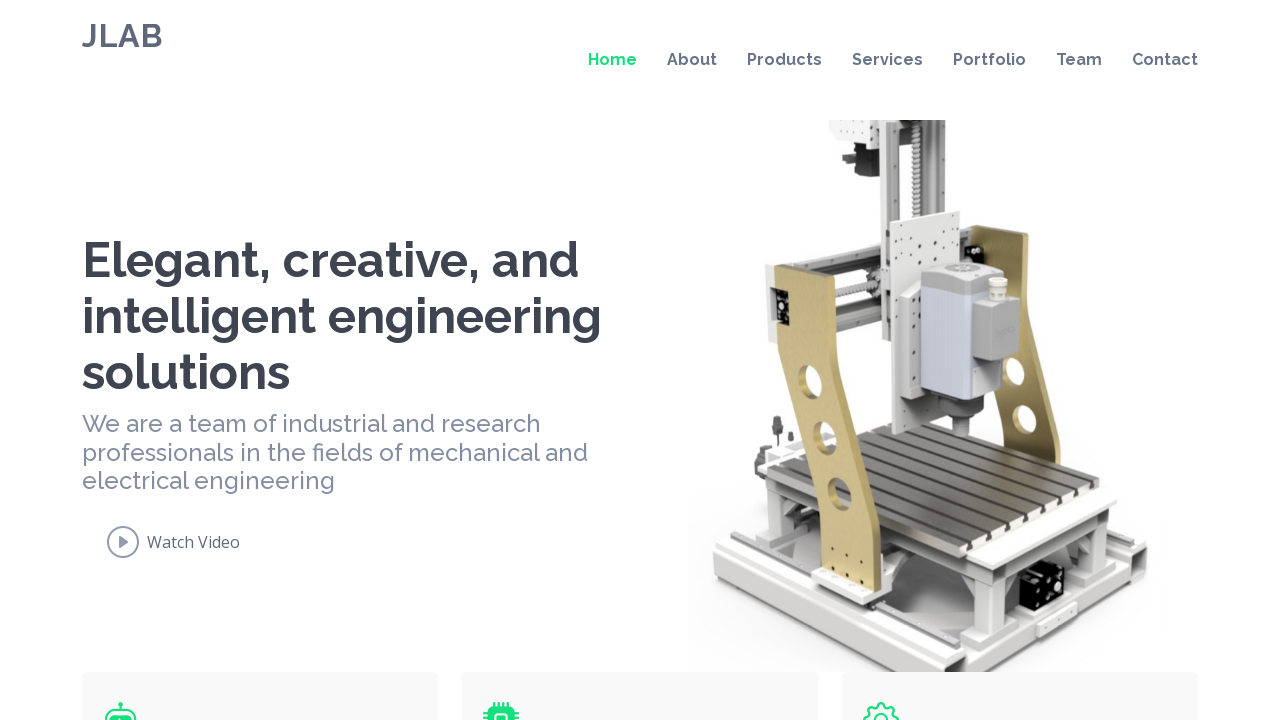

Navigated to http://jovanovskilaboratory.com/
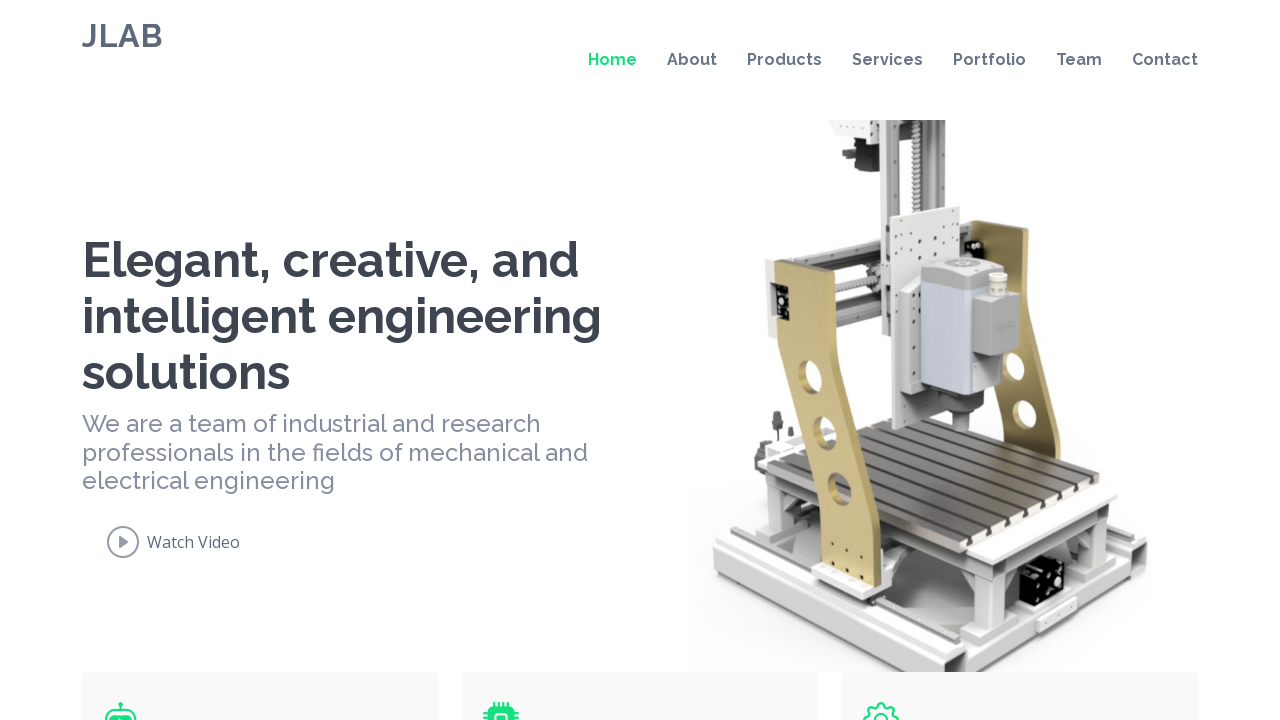

Found navbar with 7 links
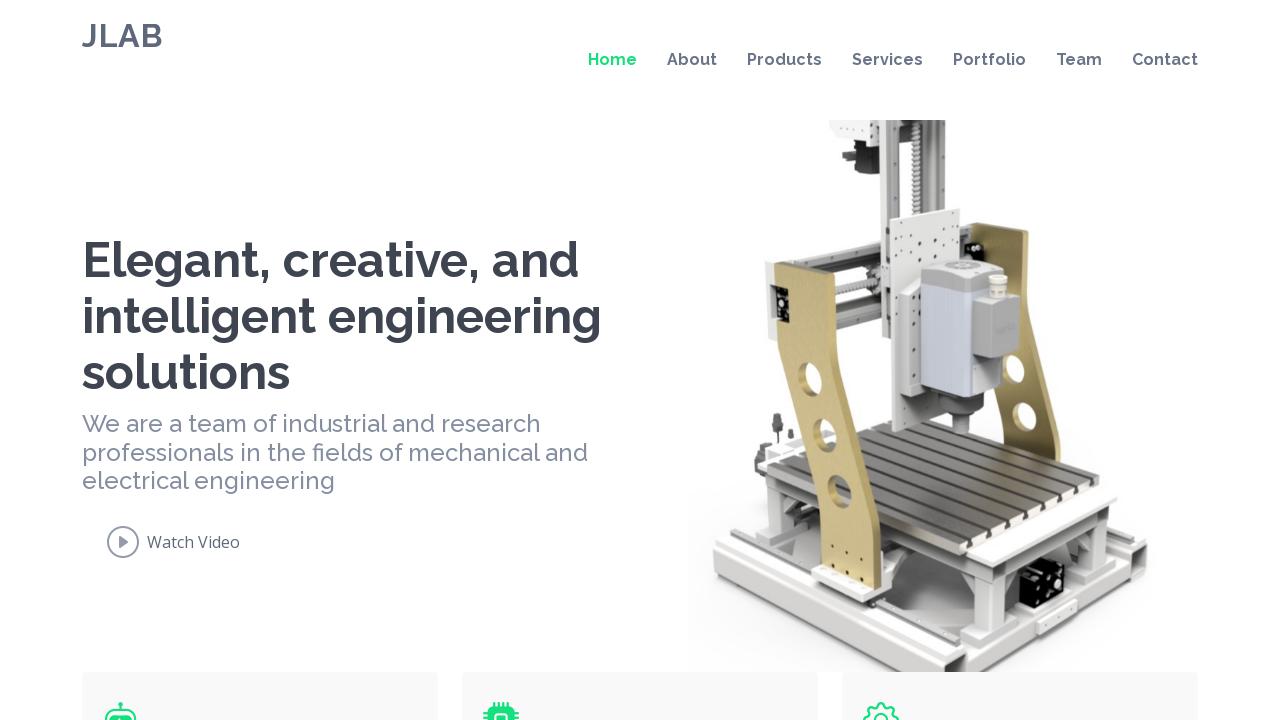

Opened navbar link 1 in new tab using Ctrl+Enter on xpath=//nav/ul >> a >> nth=1
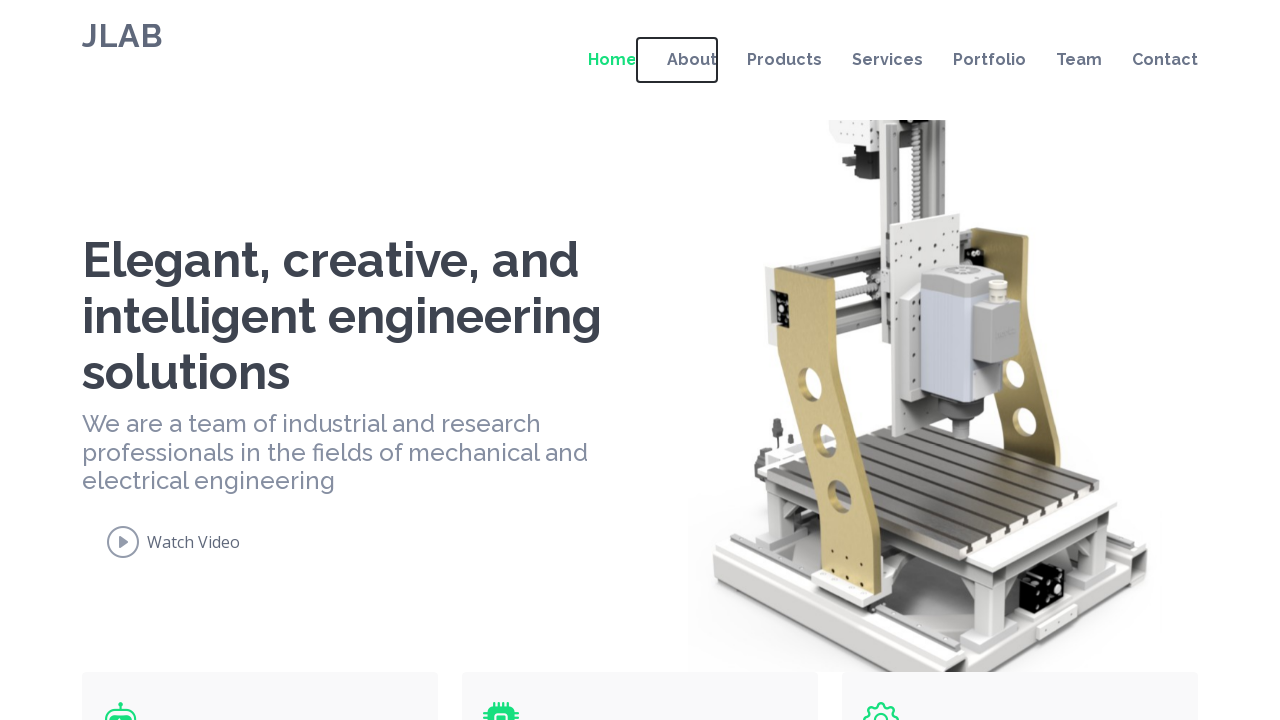

Waited 2 seconds for page to load
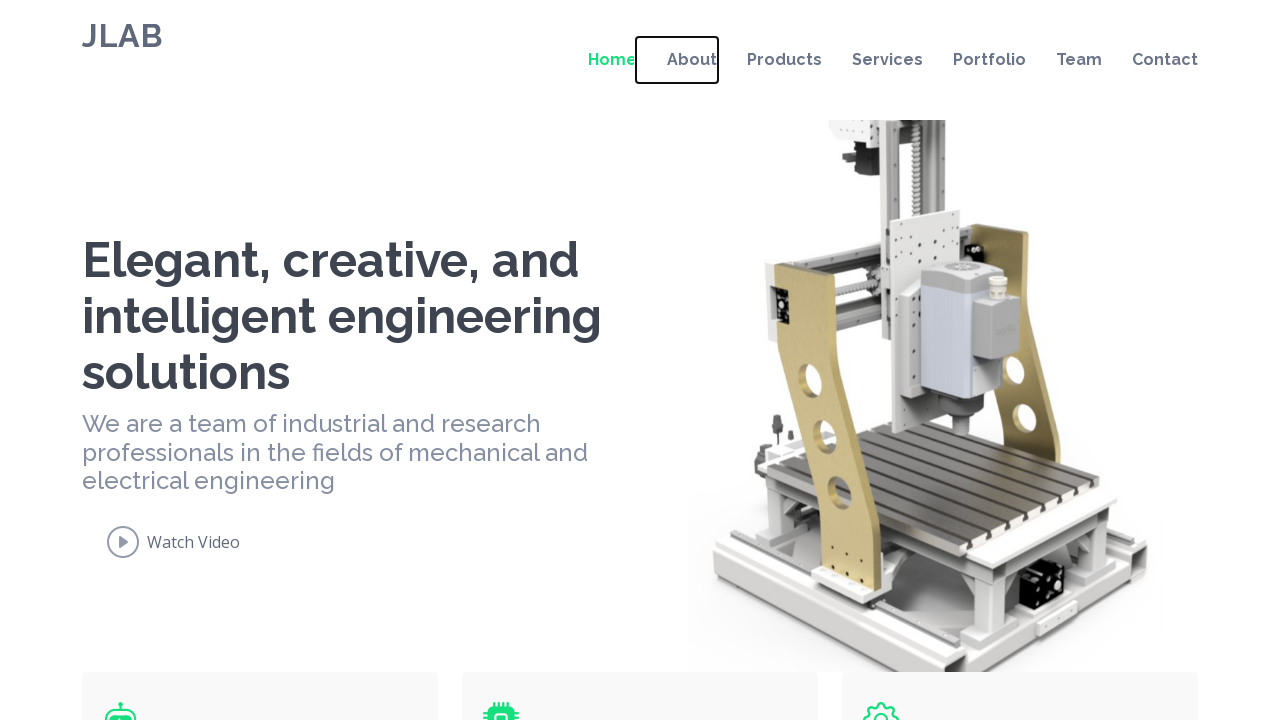

Opened navbar link 2 in new tab using Ctrl+Enter on xpath=//nav/ul >> a >> nth=2
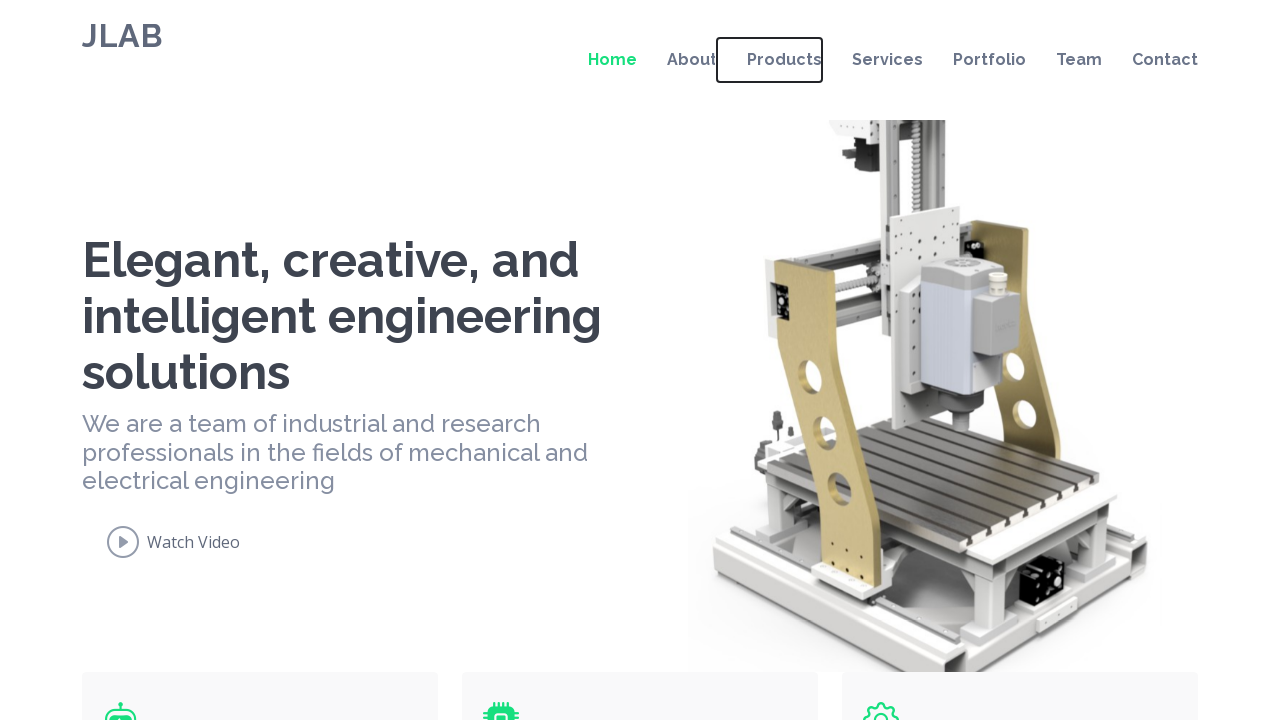

Waited 2 seconds for page to load
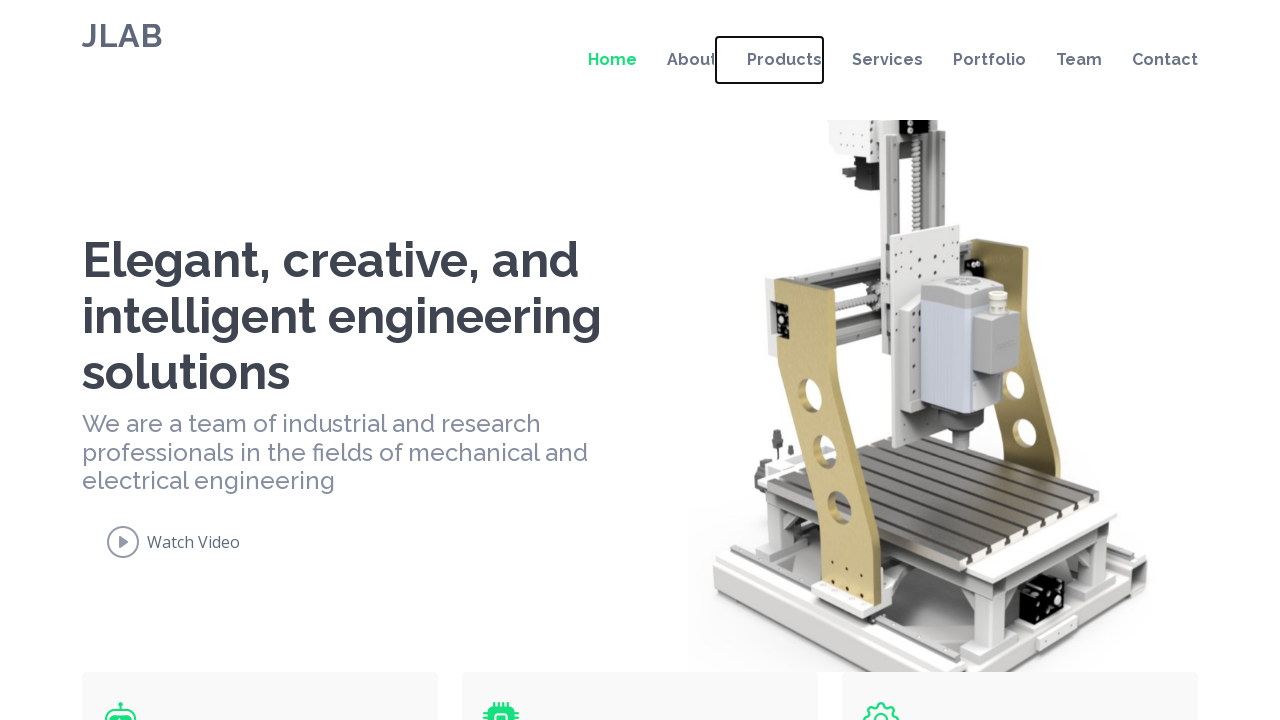

Opened navbar link 3 in new tab using Ctrl+Enter on xpath=//nav/ul >> a >> nth=3
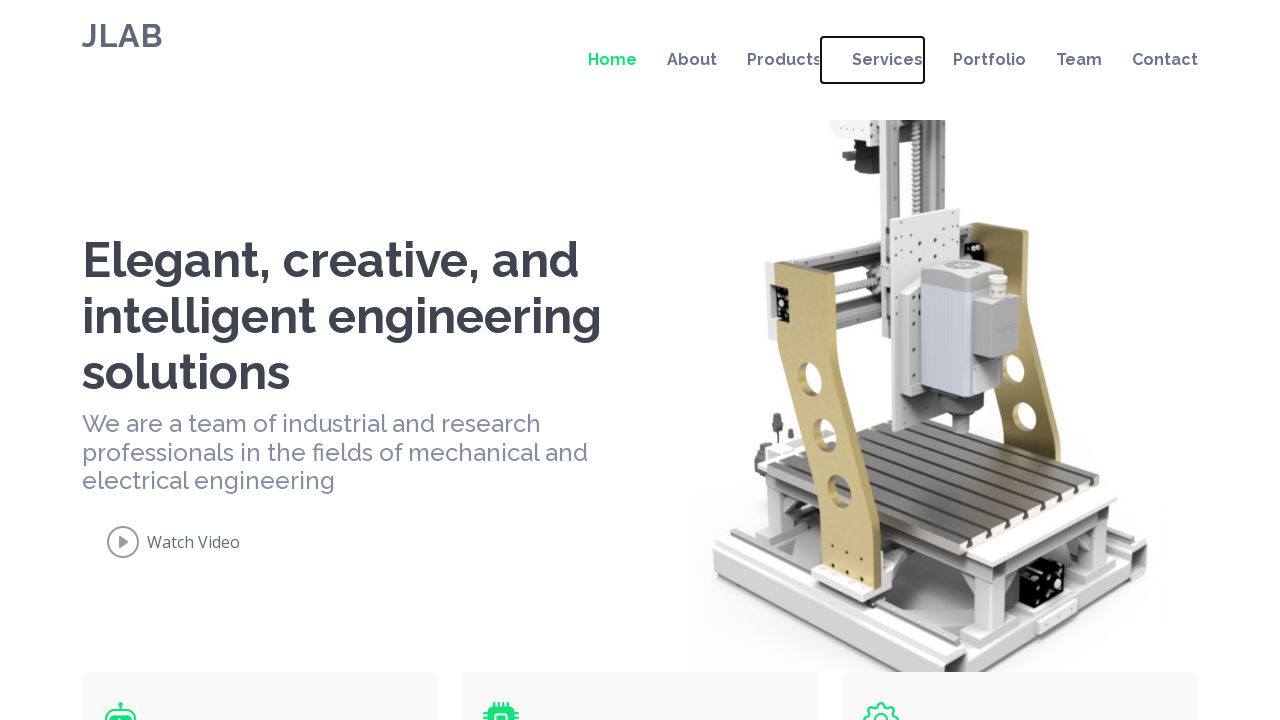

Waited 2 seconds for page to load
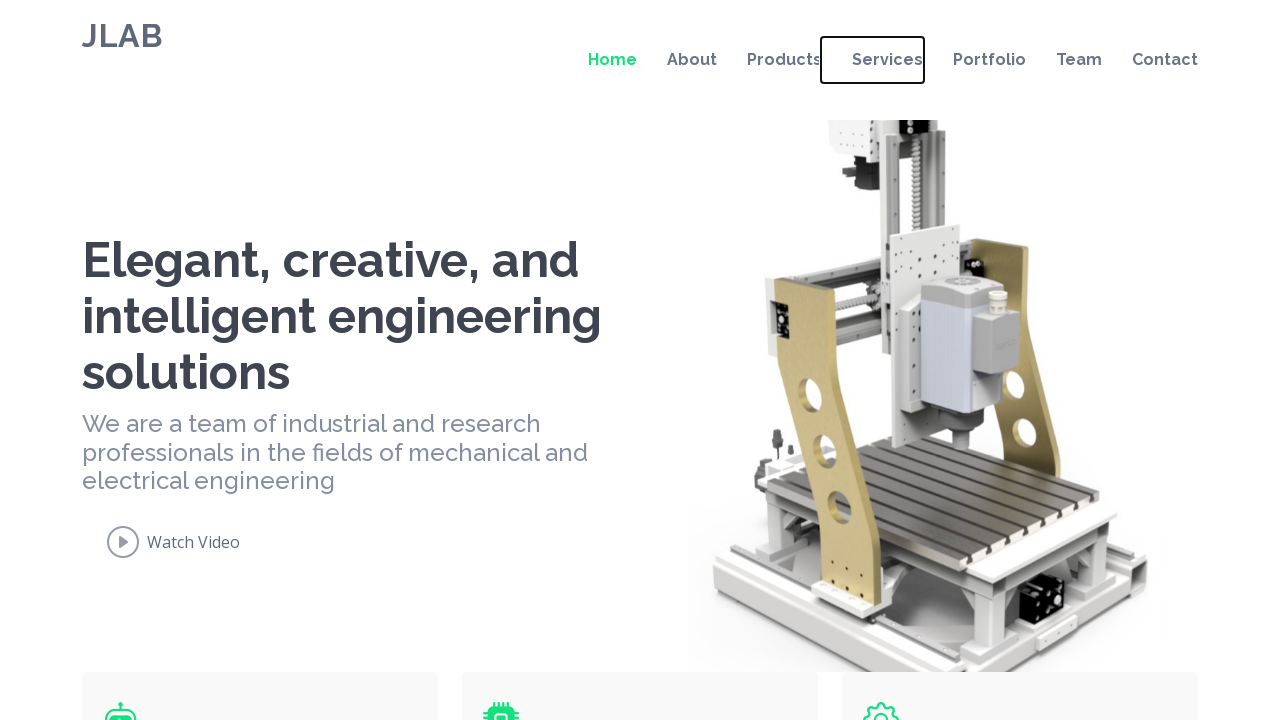

Opened navbar link 4 in new tab using Ctrl+Enter on xpath=//nav/ul >> a >> nth=4
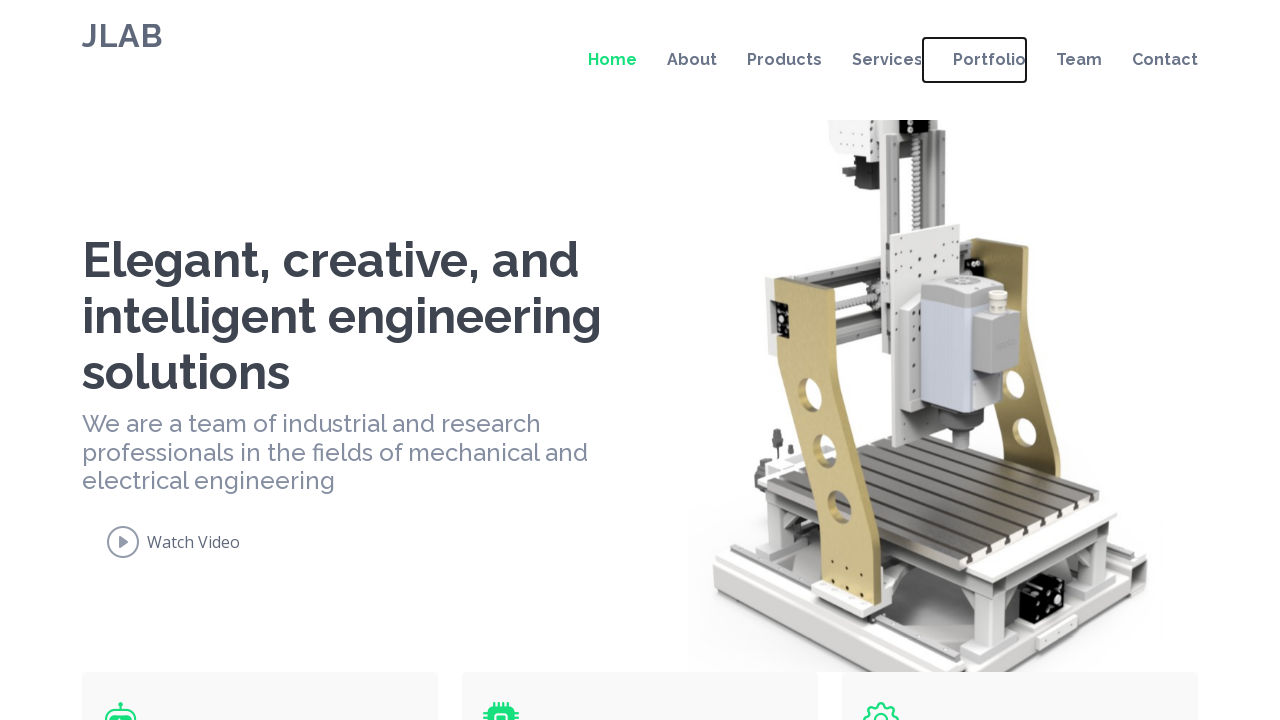

Waited 2 seconds for page to load
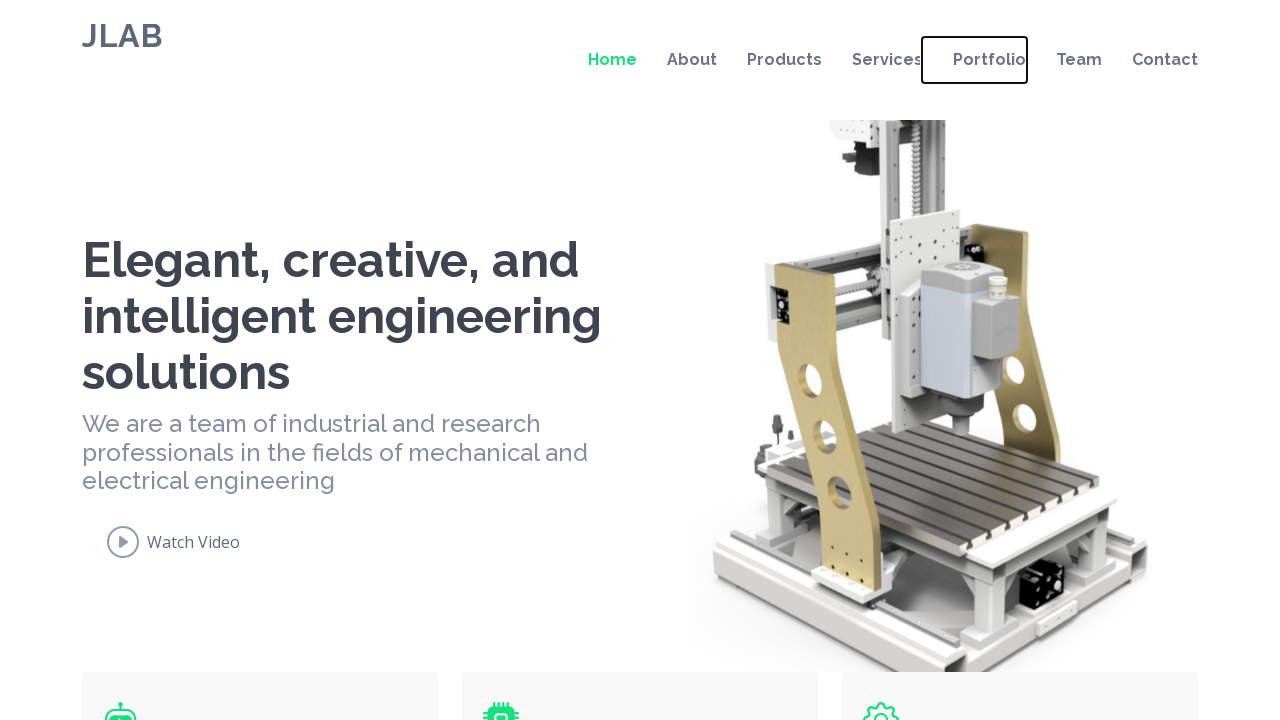

Opened navbar link 5 in new tab using Ctrl+Enter on xpath=//nav/ul >> a >> nth=5
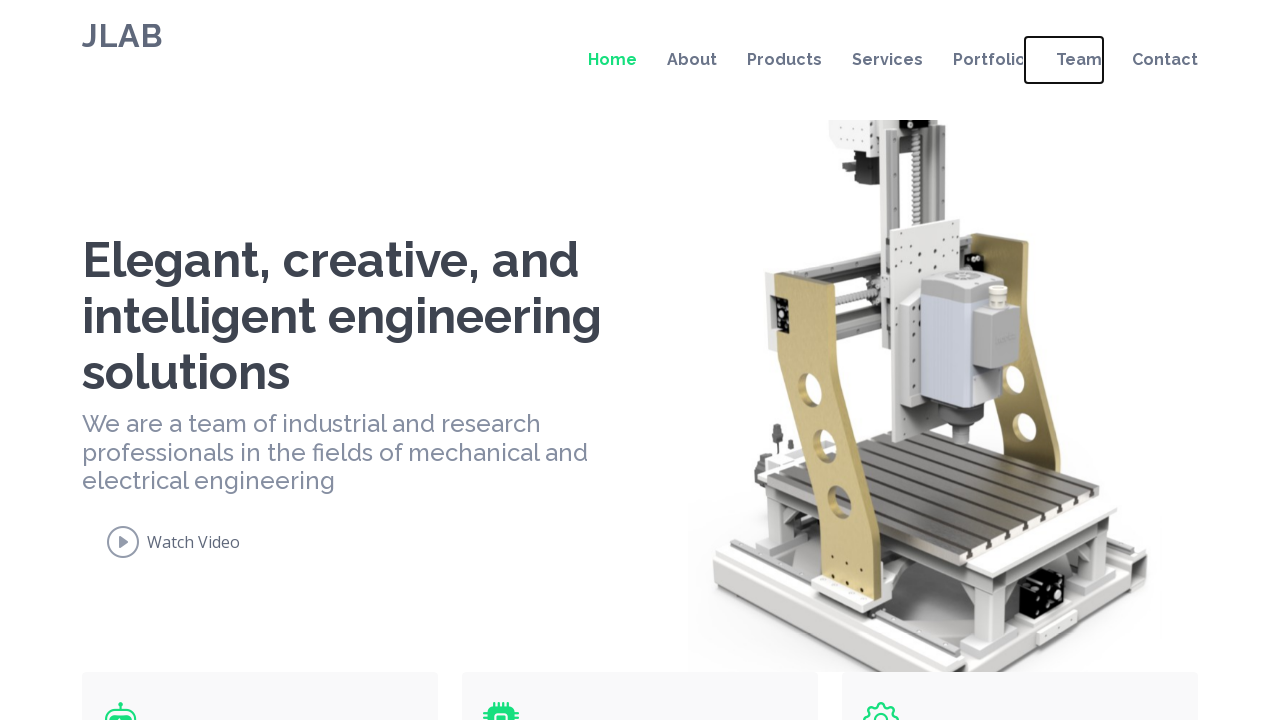

Waited 2 seconds for page to load
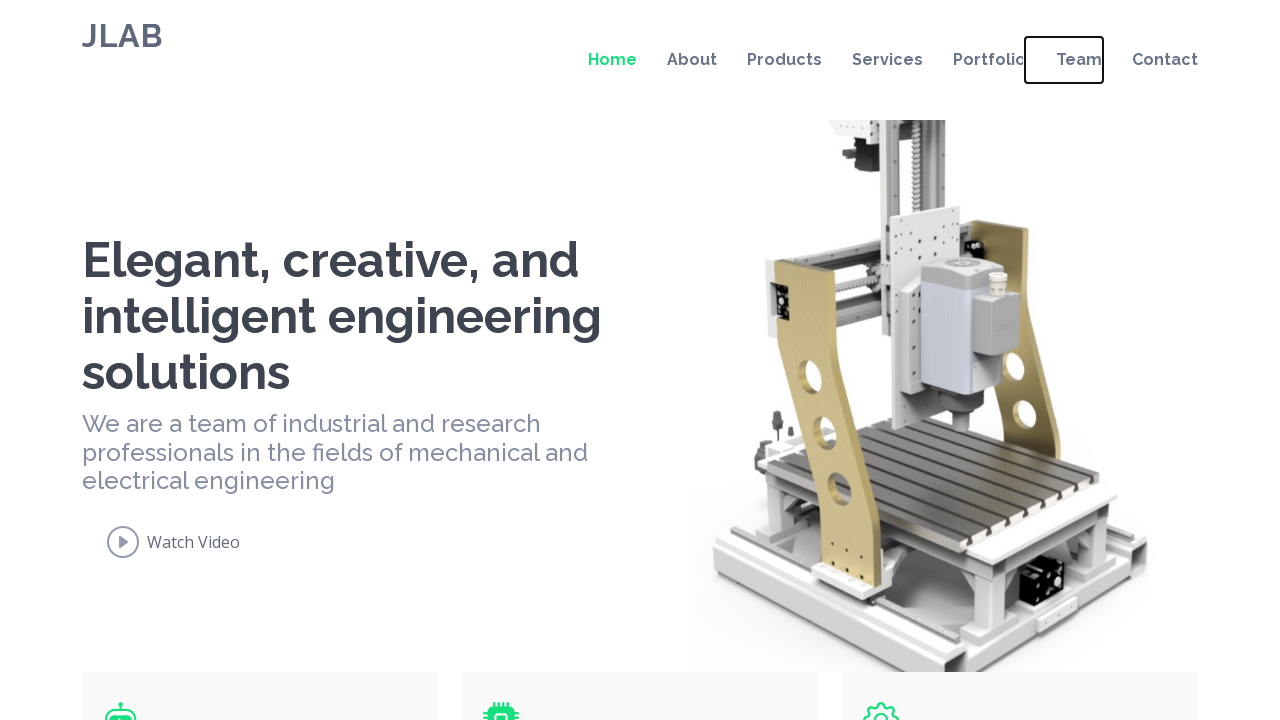

Opened navbar link 6 in new tab using Ctrl+Enter on xpath=//nav/ul >> a >> nth=6
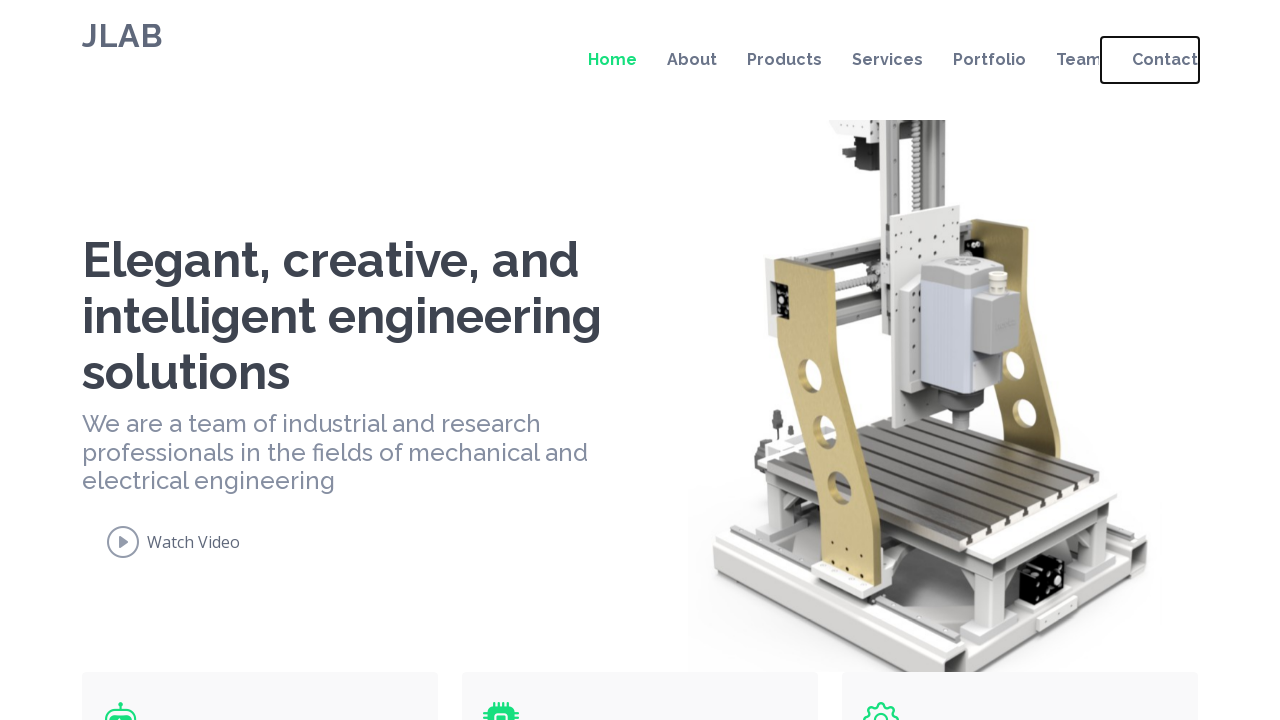

Waited 2 seconds for page to load
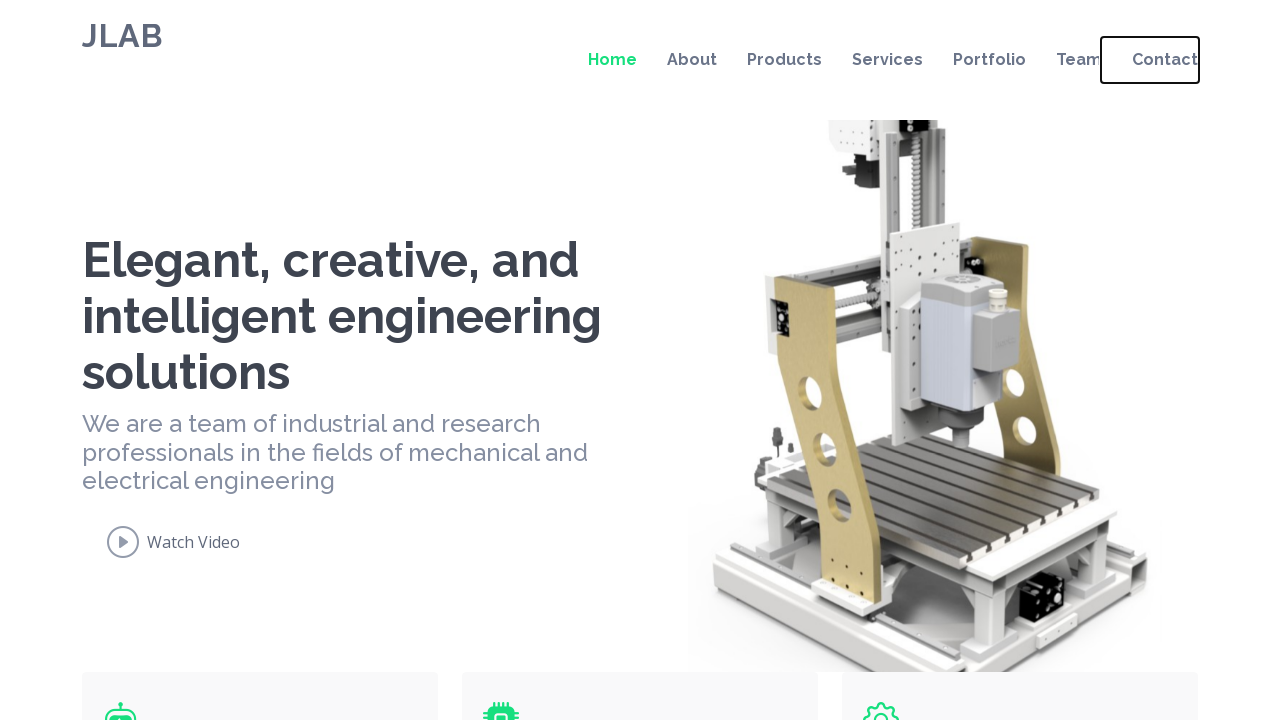

Clicked on 7th navigation item at (1150, 60) on xpath=//nav/ul/li[7]
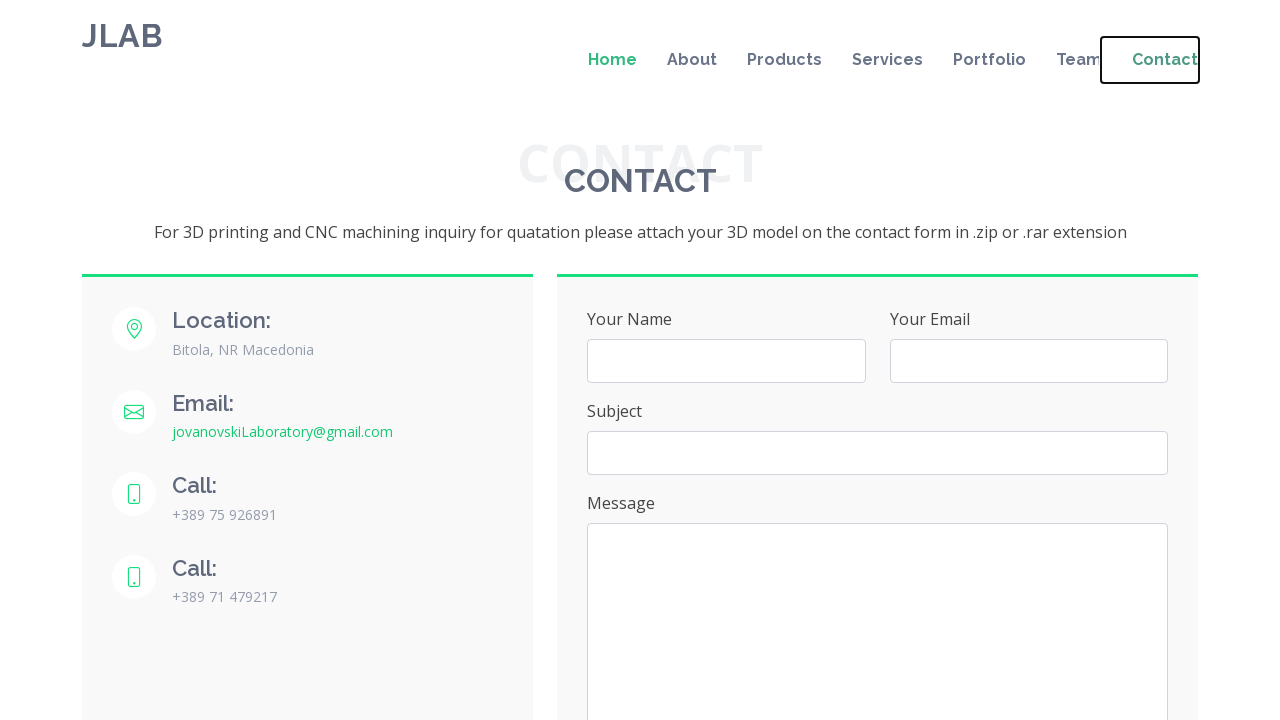

Filled name field with 'ivancho' on .form-control
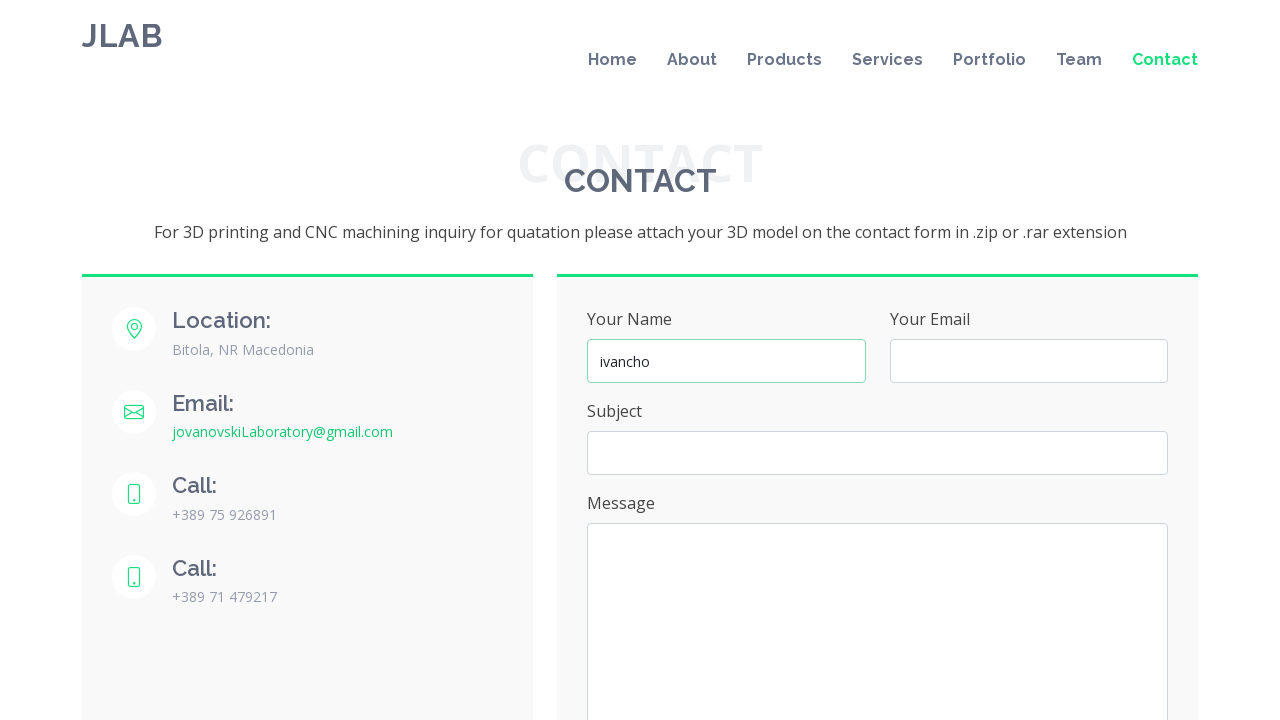

Filled email field with 'ivanconedanovski@gmail.com' on #email
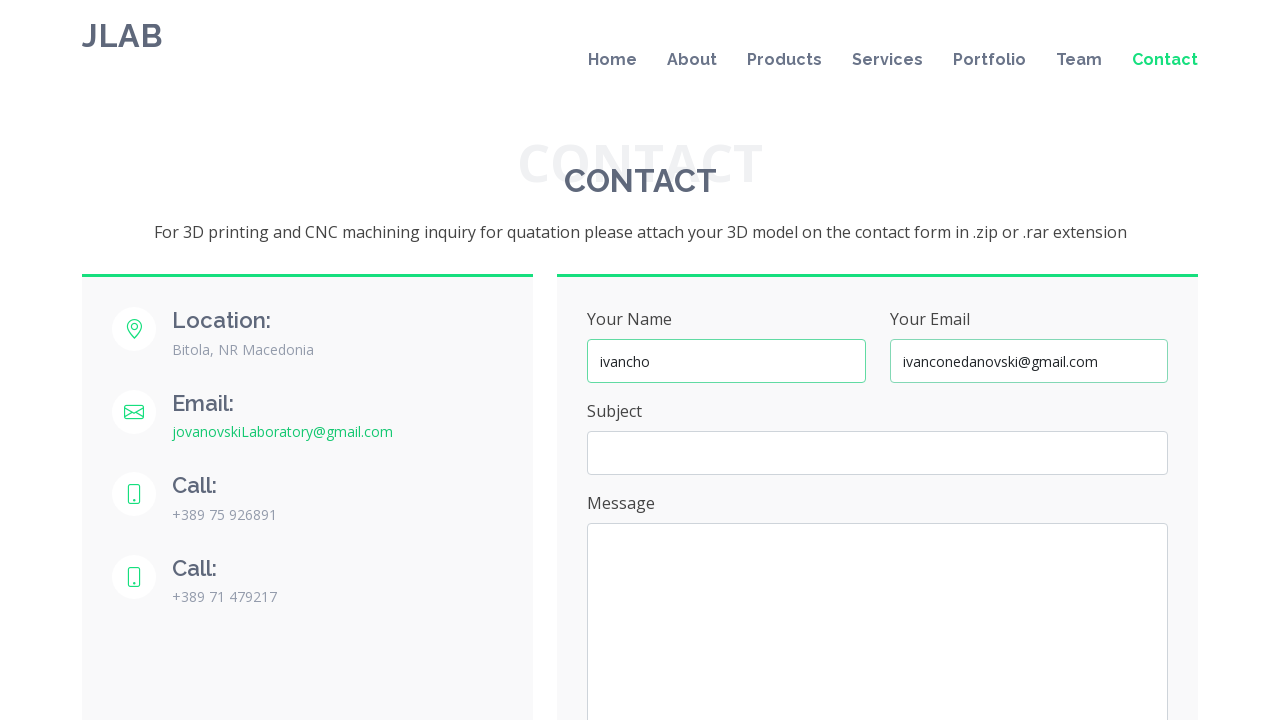

Filled subject field with '3d printer' on #subject
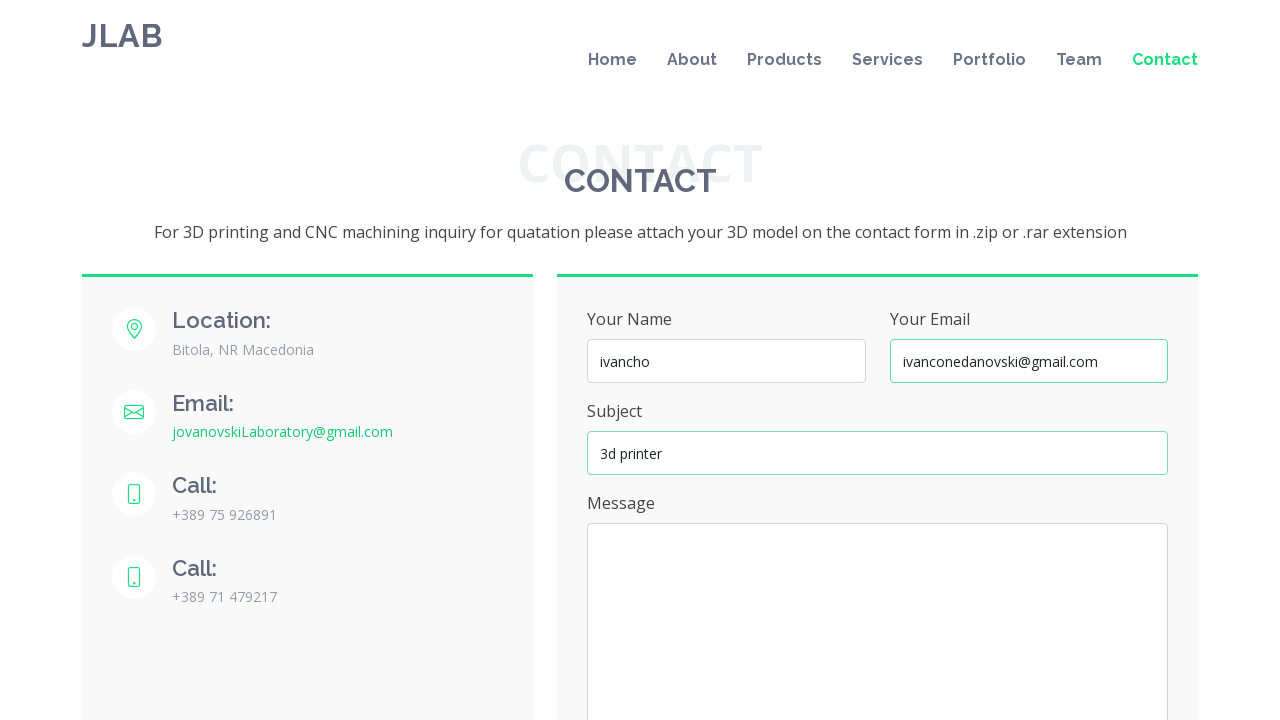

Filled message field with 3d printer inquiry on #message
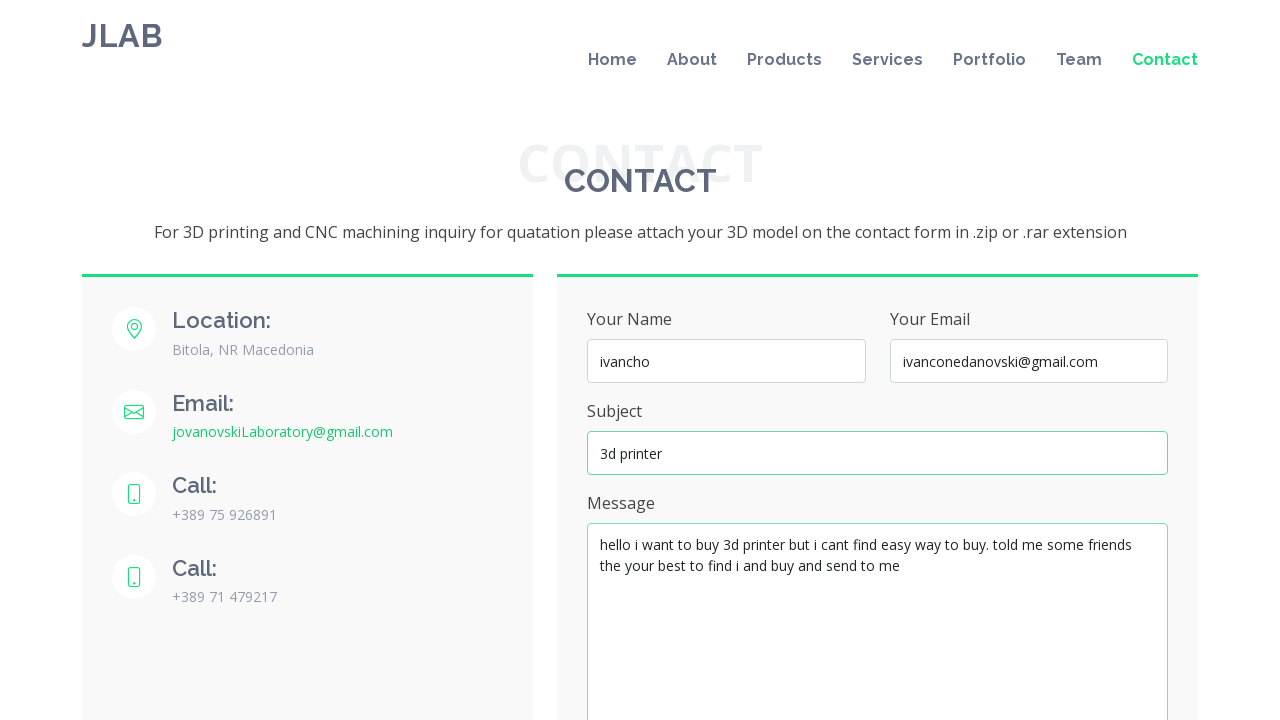

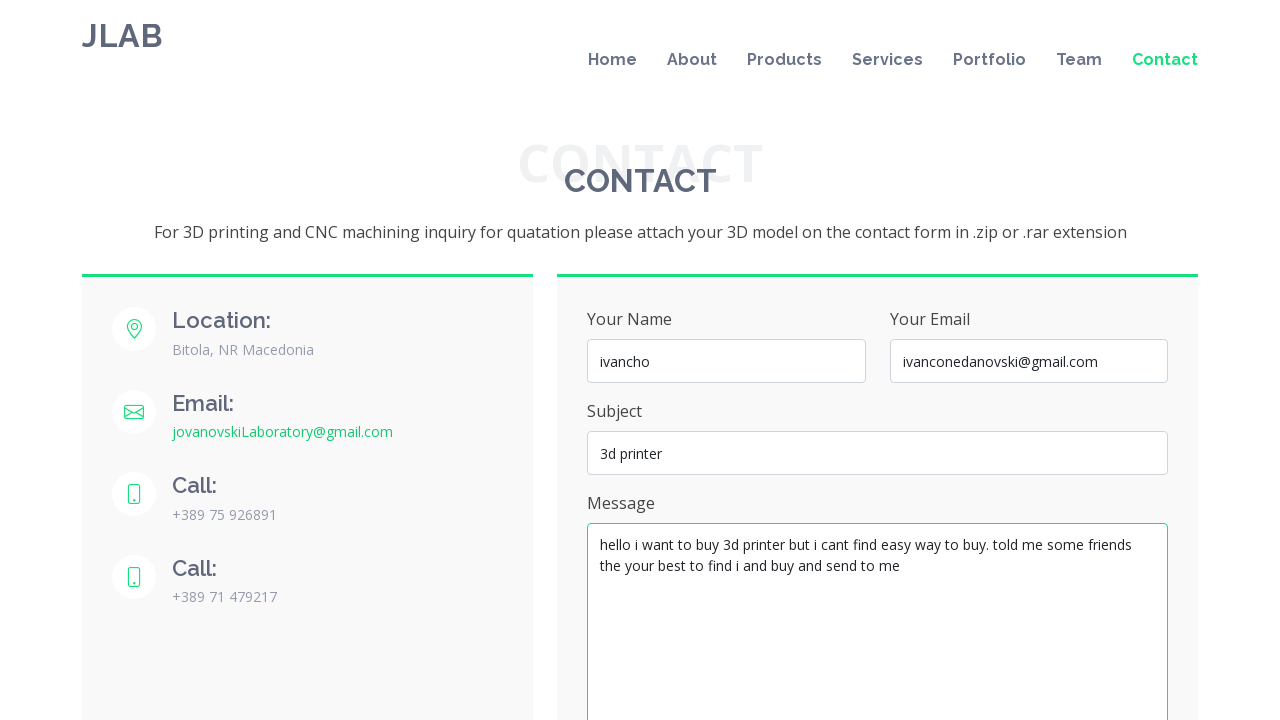